Clicks a verify button and checks for a success message in the response

Starting URL: http://suninjuly.github.io/wait1.html

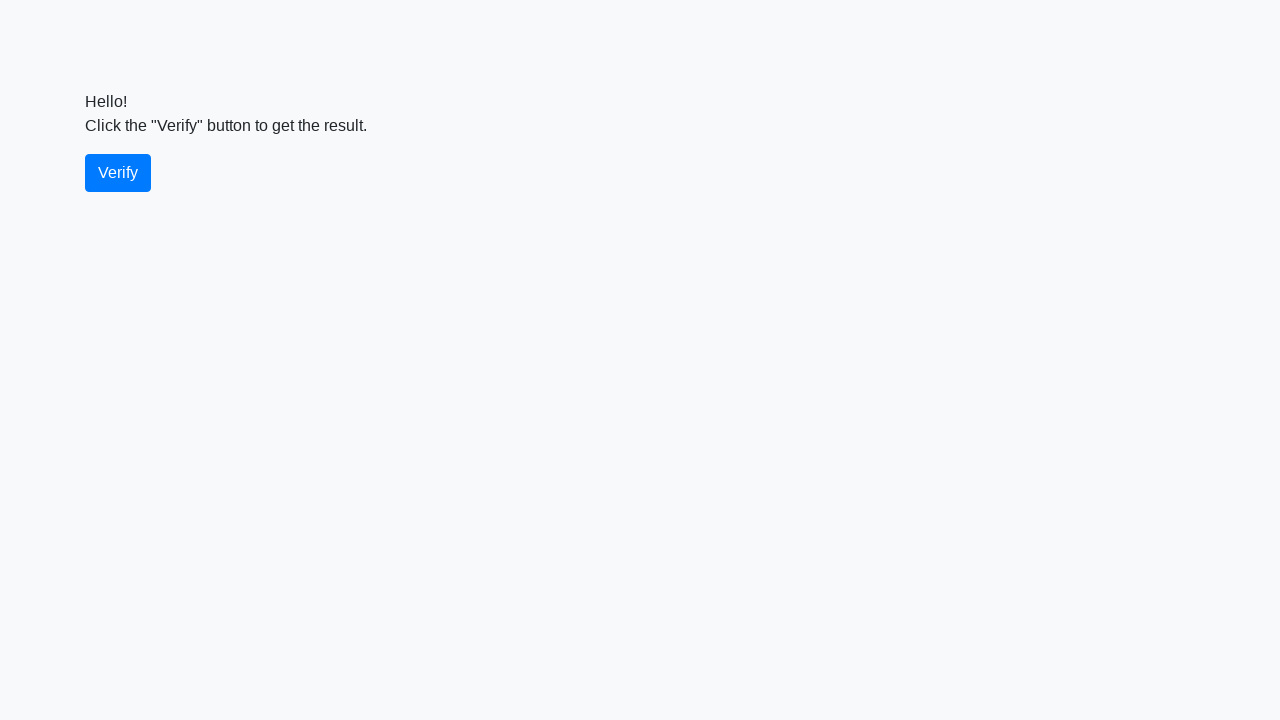

Clicked the verify button at (118, 173) on #verify
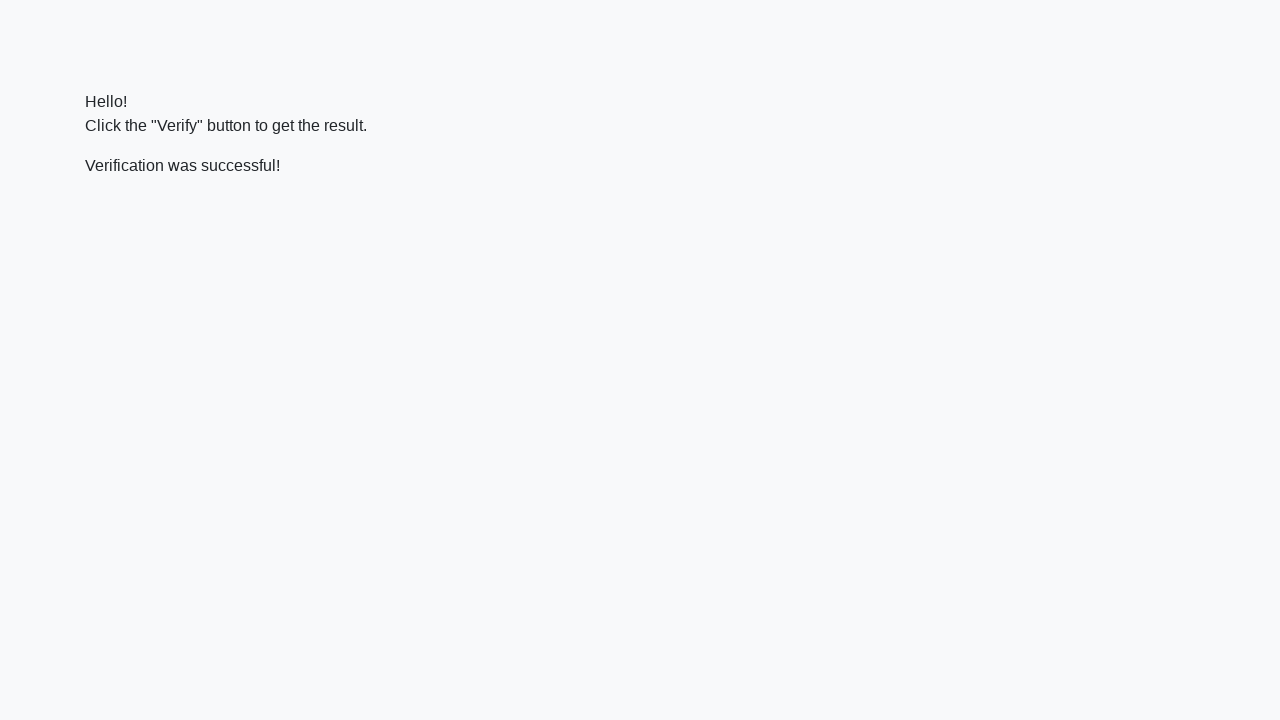

Success message element appeared
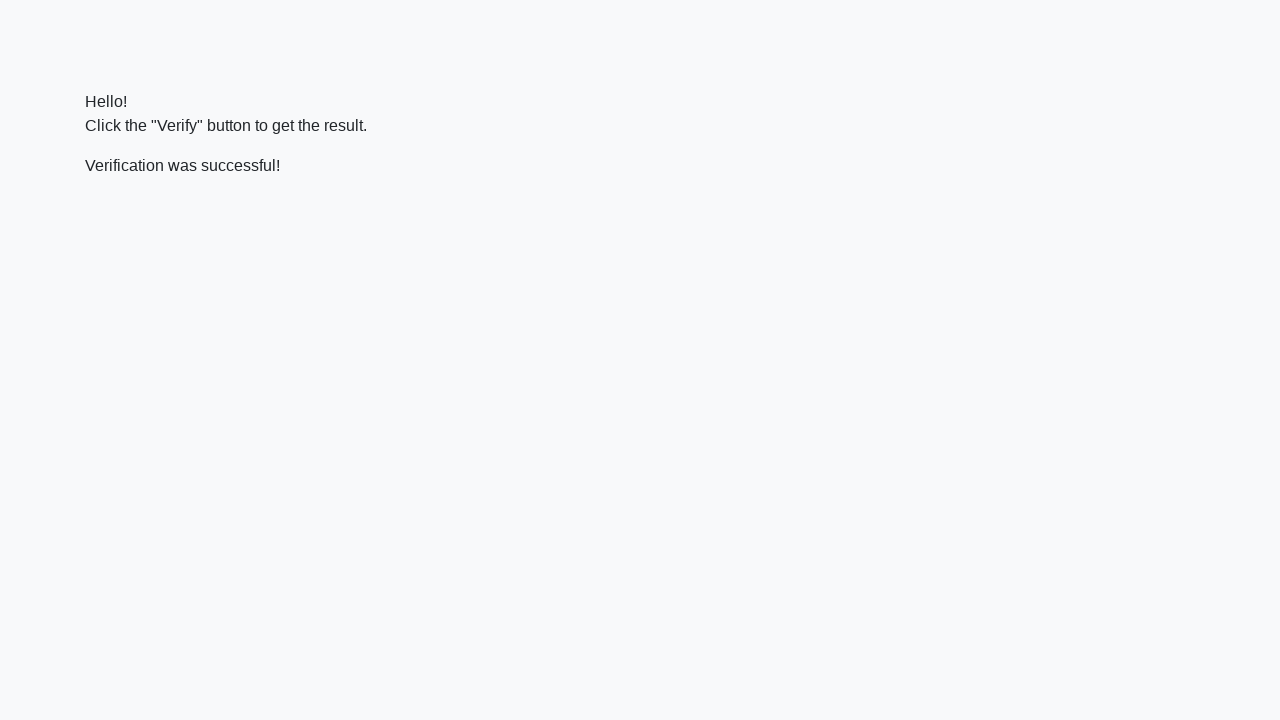

Located the success message element
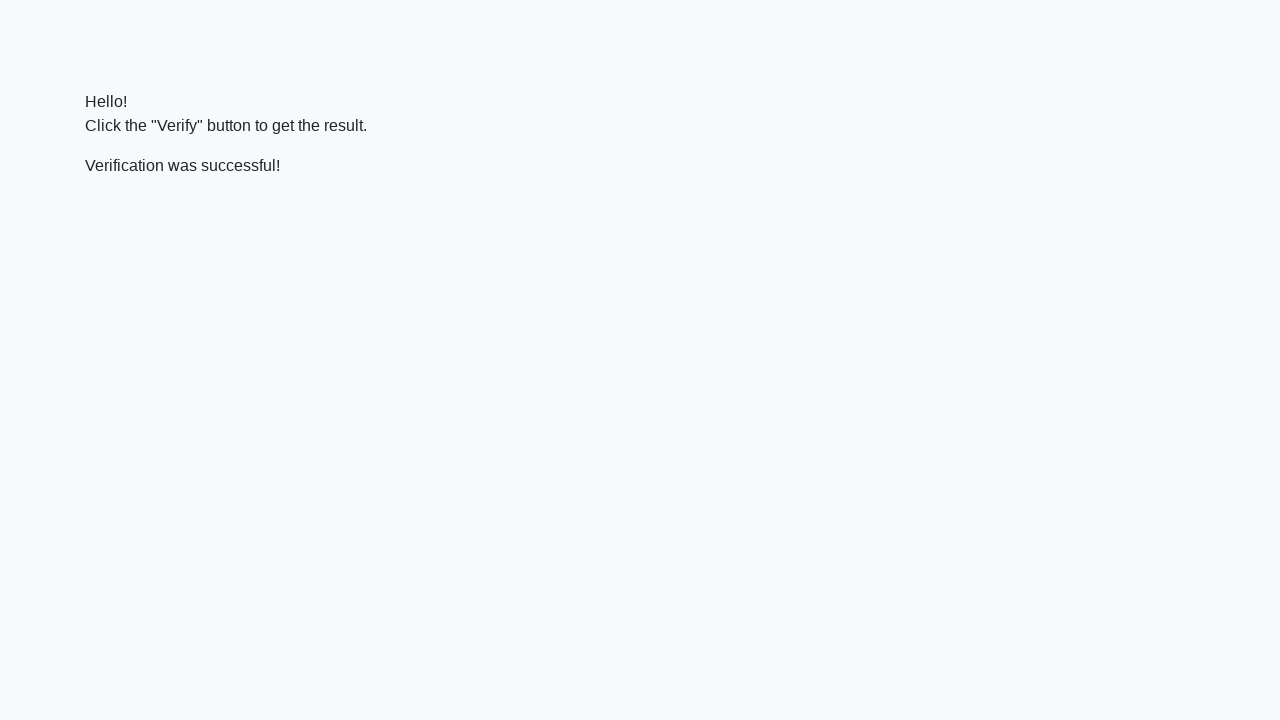

Verified that 'successful' text is present in the message
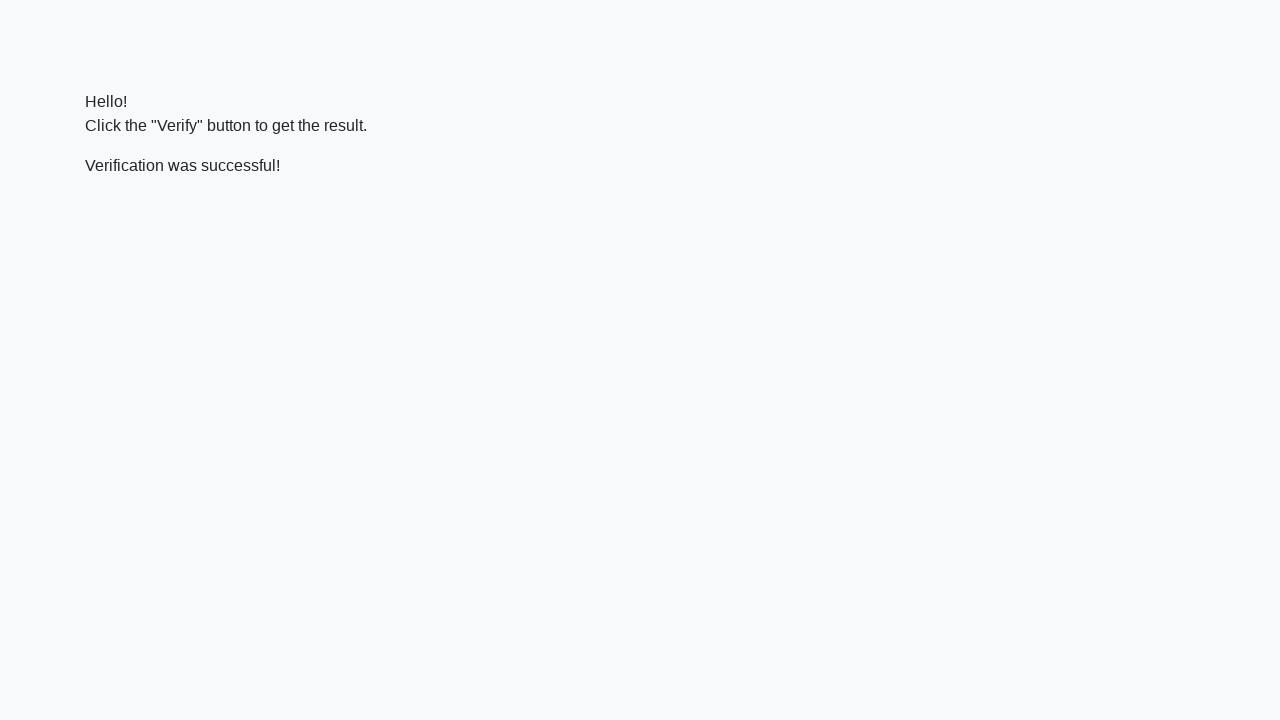

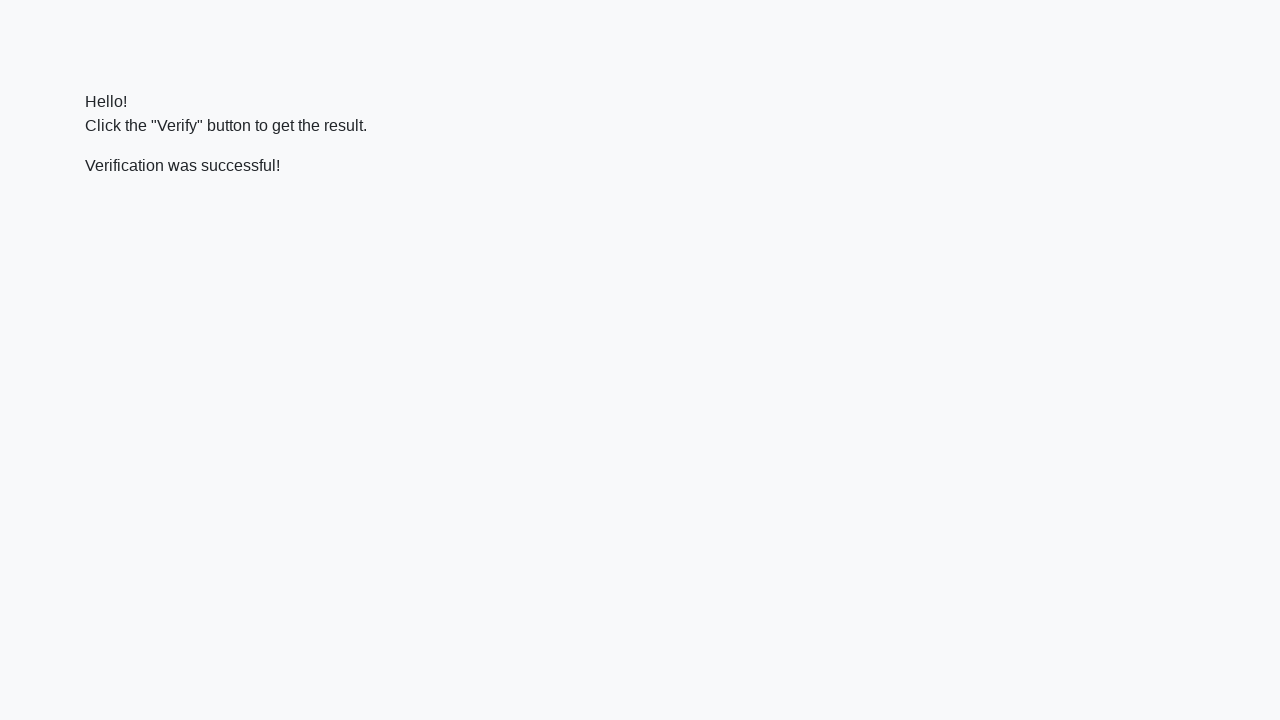